Tests file upload functionality by uploading a file and verifying the success message displays "File Uploaded!"

Starting URL: https://the-internet.herokuapp.com/upload

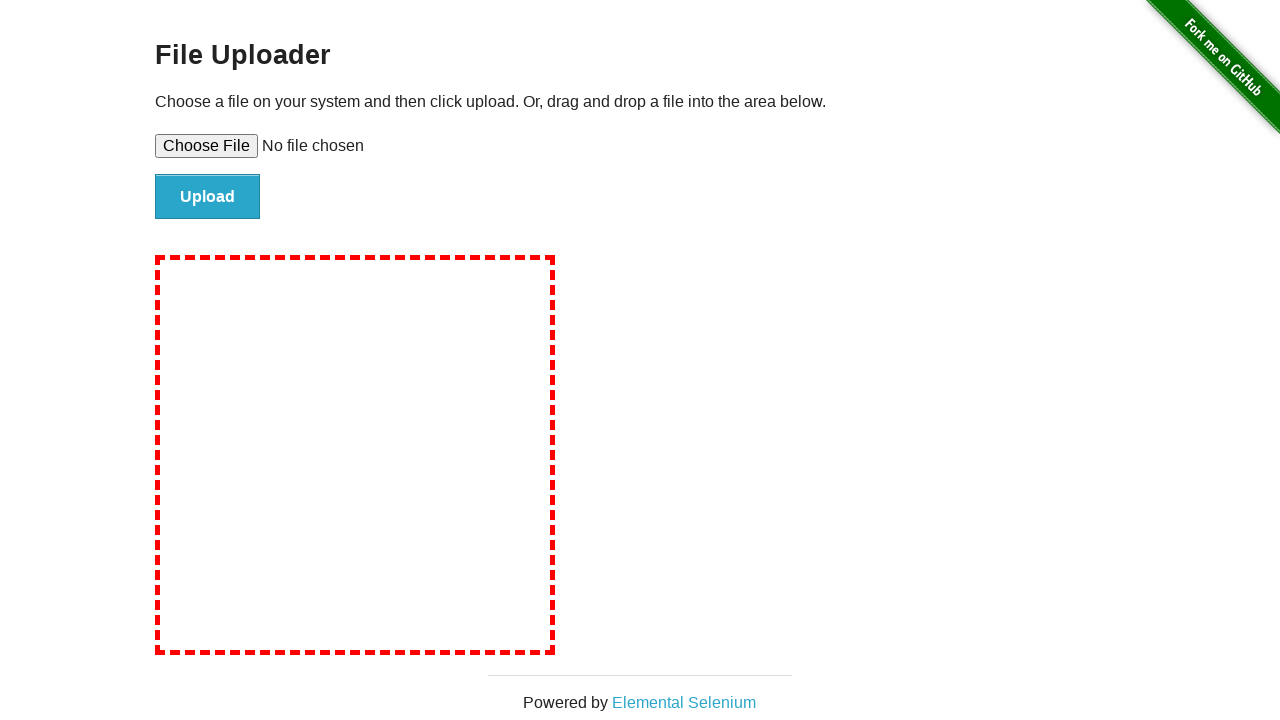

Created temporary test file for upload
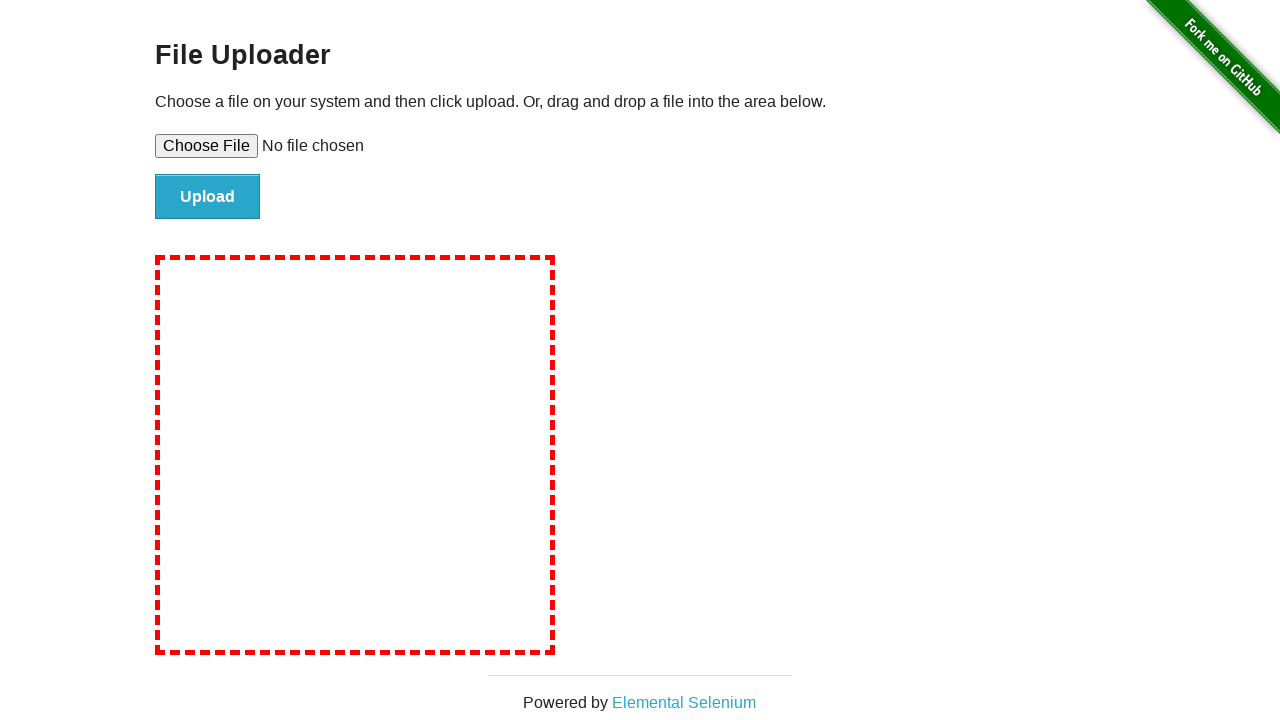

Set input file to test_upload_file.txt
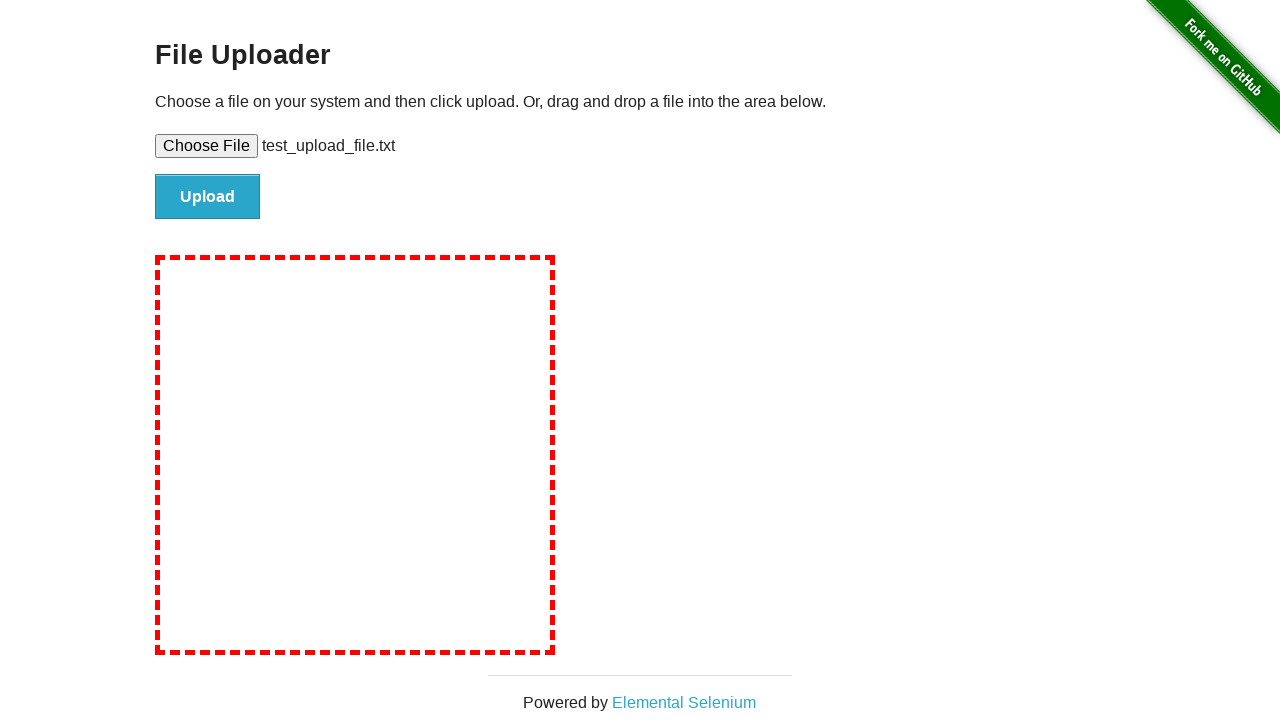

Clicked file submit button at (208, 197) on #file-submit
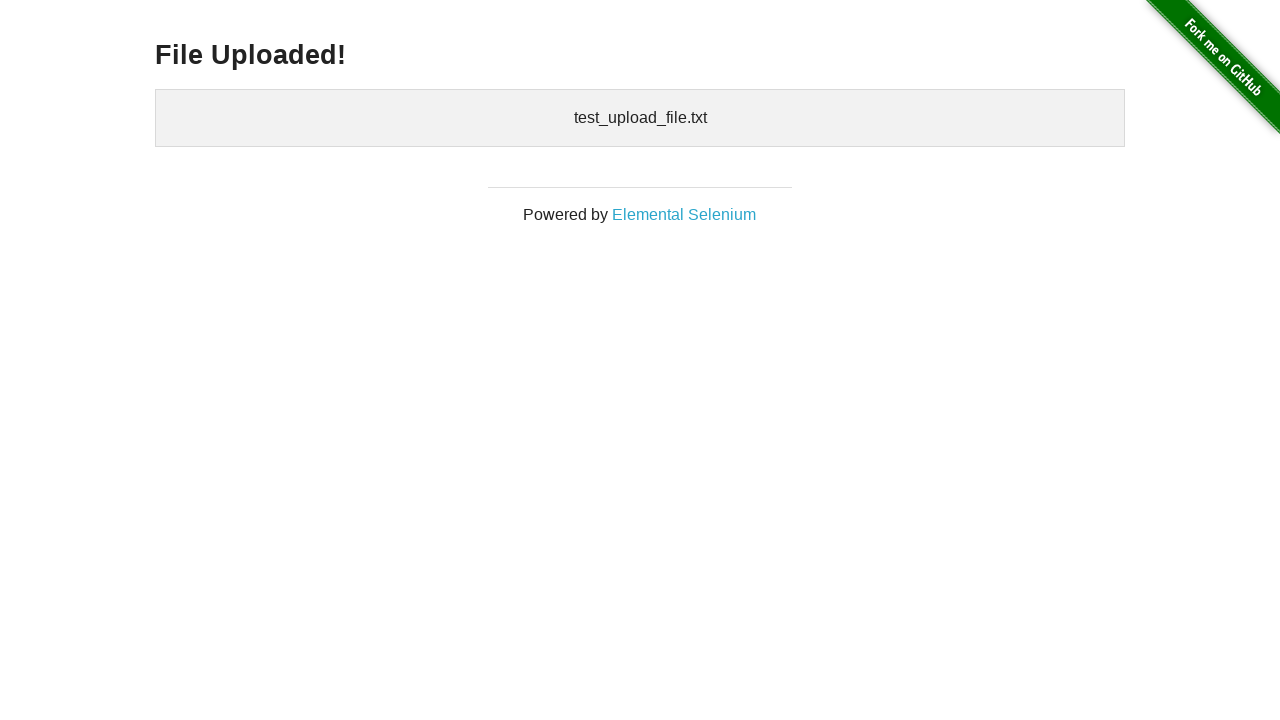

Success message h3 element loaded
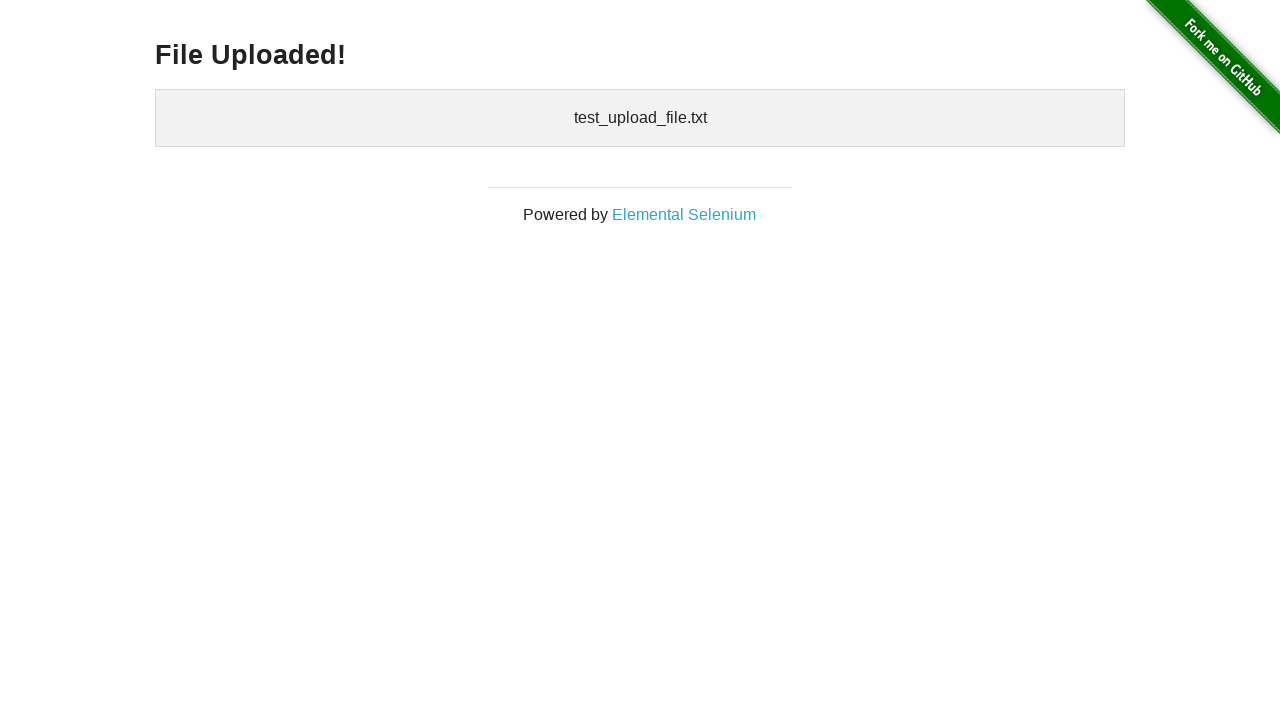

Retrieved success message text content
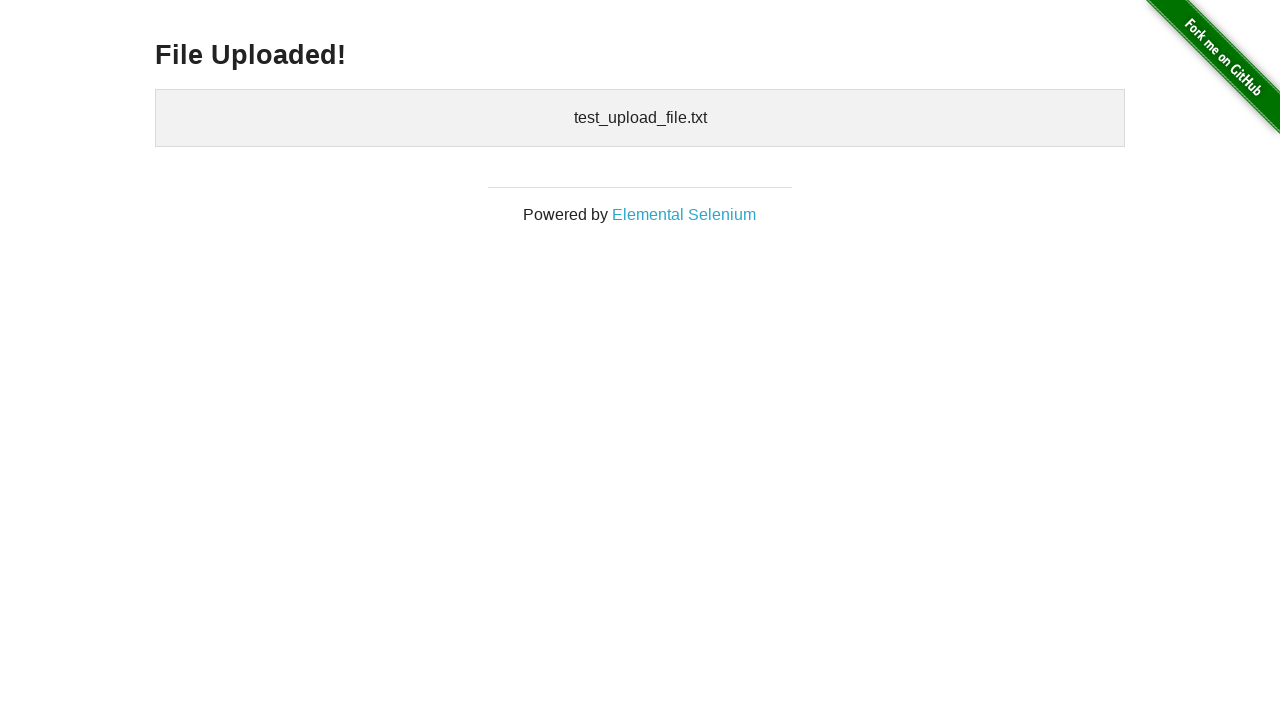

Verified success message displays 'File Uploaded!'
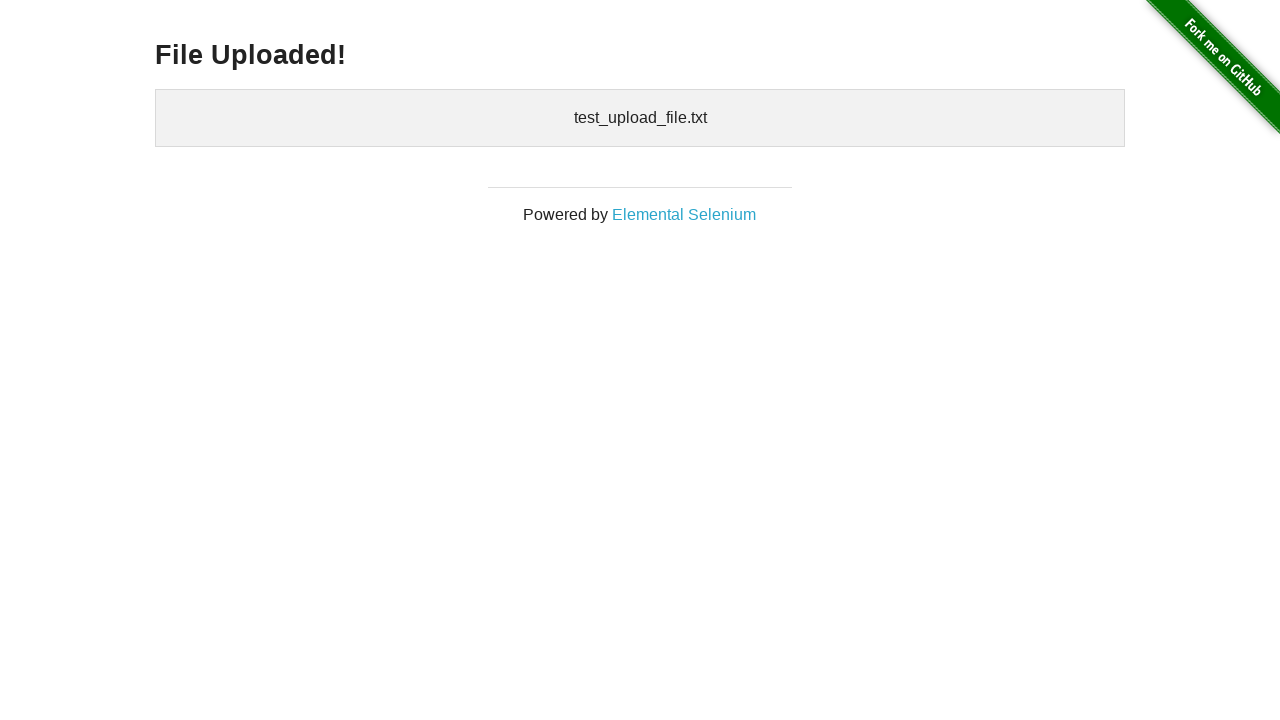

Cleaned up temporary test file
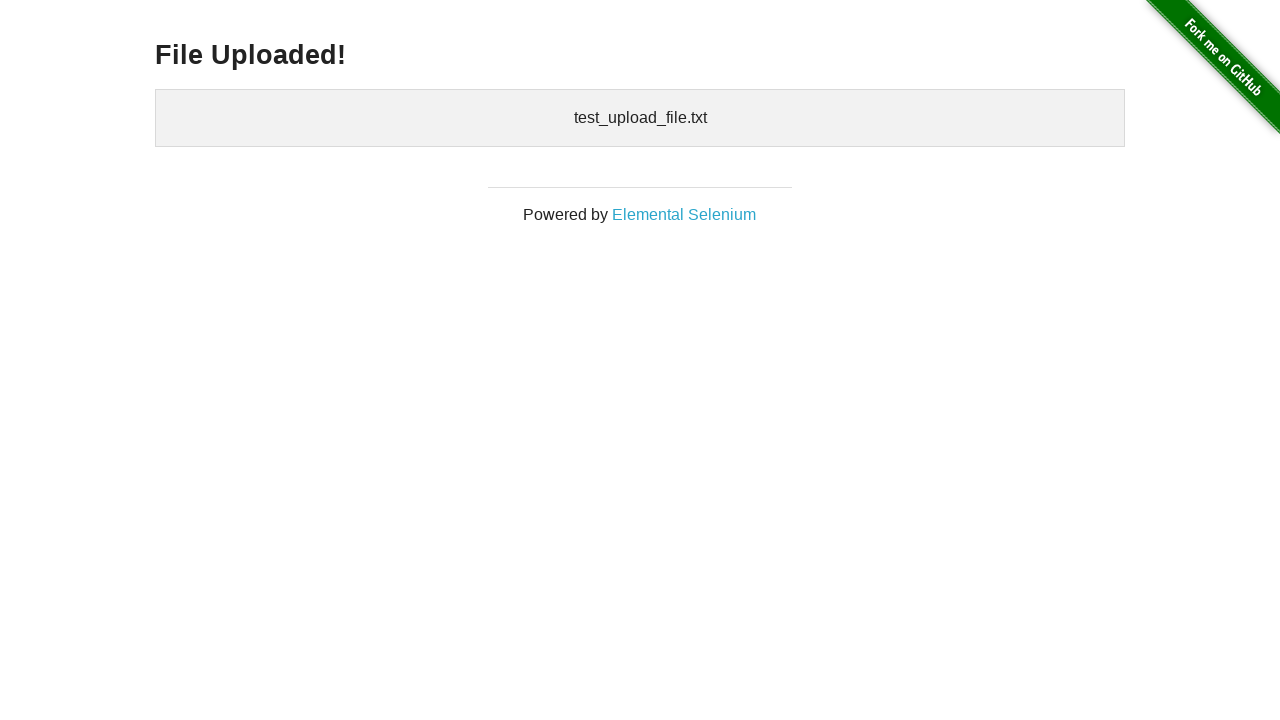

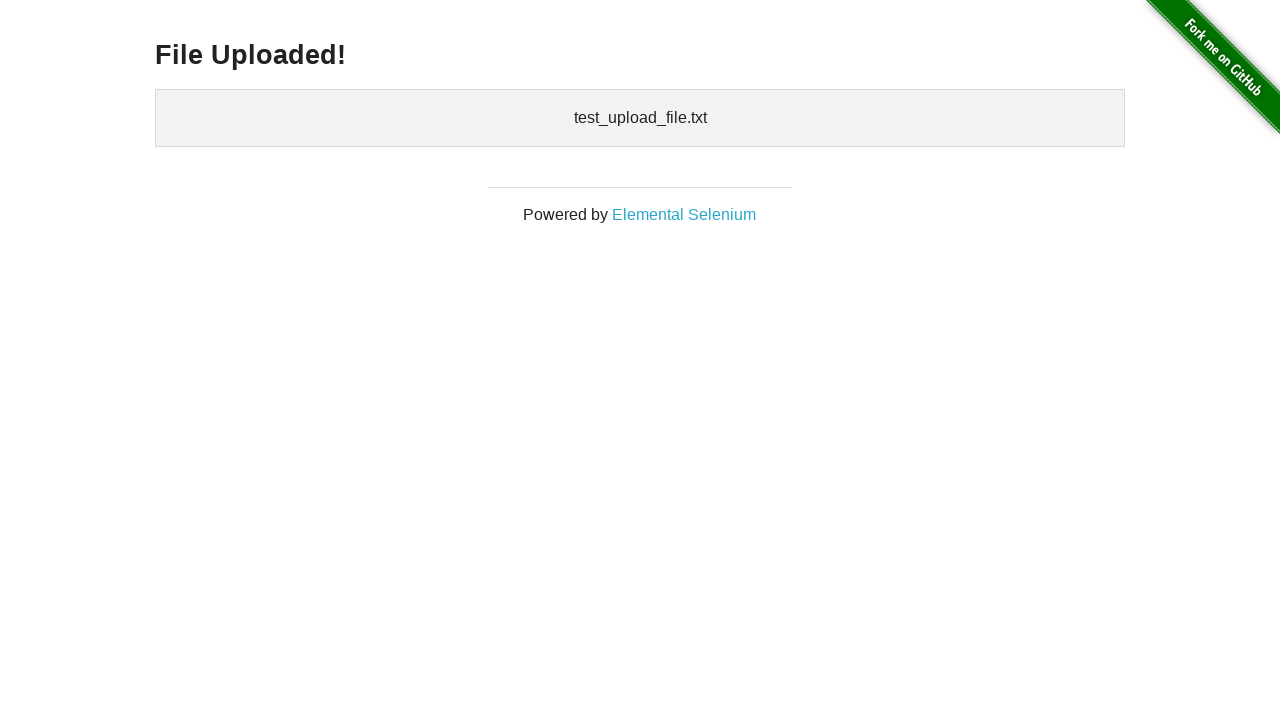